Tests the Aoyama University syllabus search functionality by selecting a campus, performing a search, viewing course details, and navigating through result pages.

Starting URL: http://syllabus.aoyama.ac.jp/

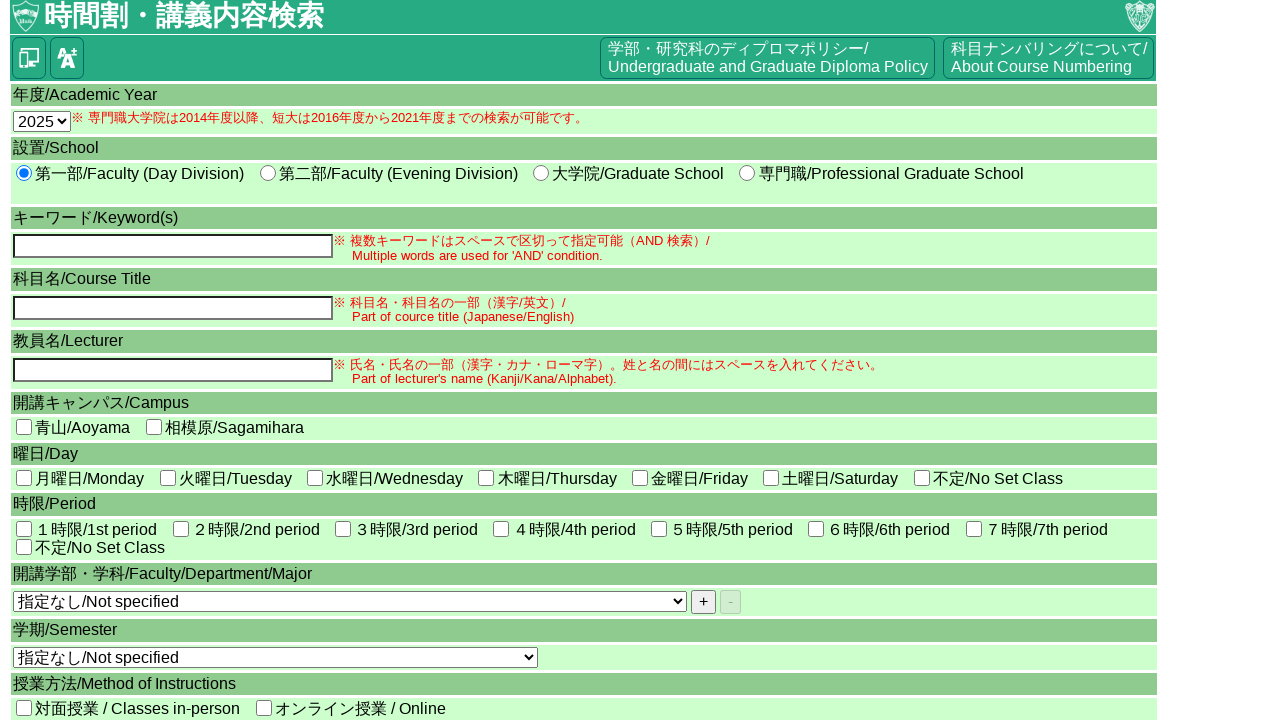

Selected Aoyama campus option at (24, 427) on #CPH1_rptCP_CP_0
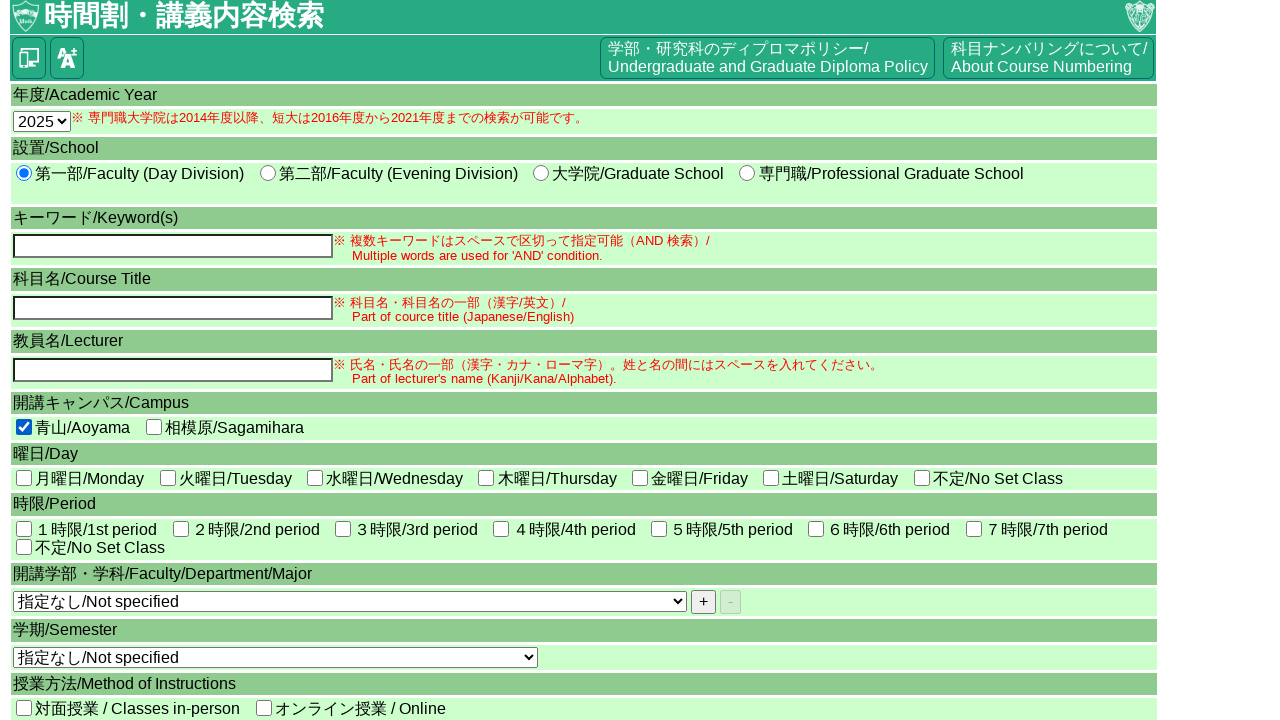

Clicked search button at (64, 573) on #CPH1_btnKensaku
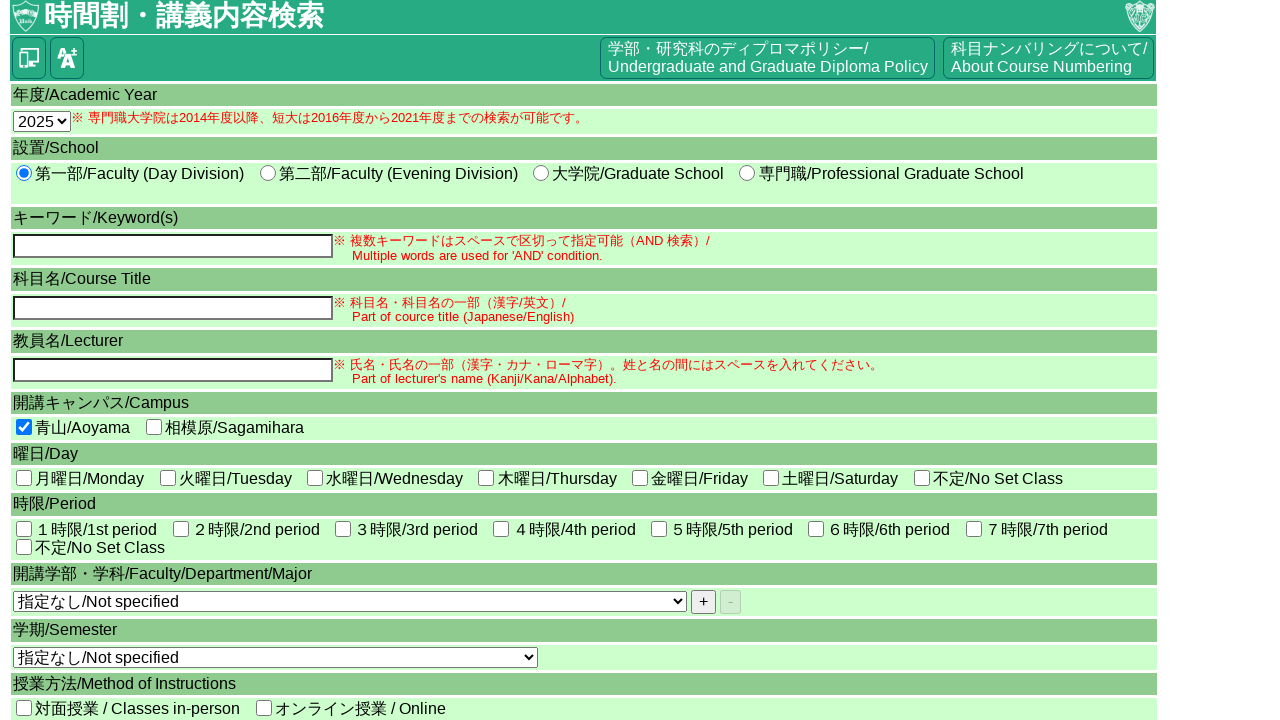

Search results loaded
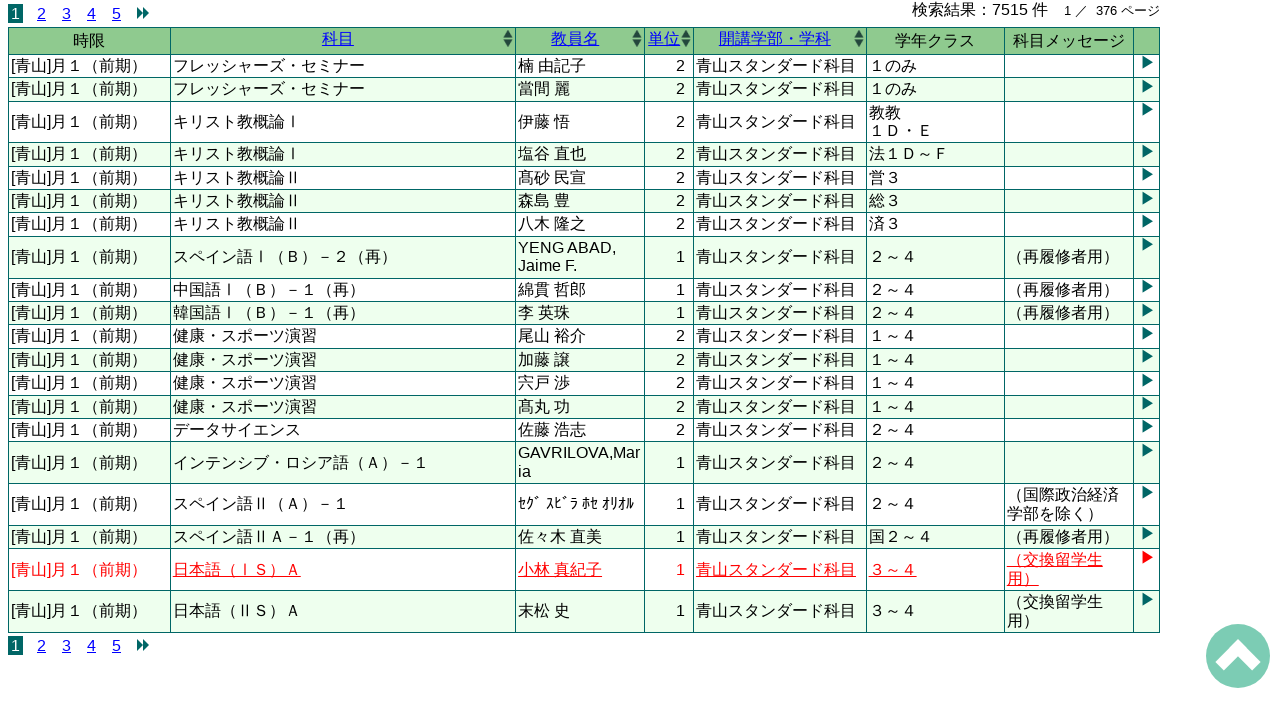

Clicked on first course detail link at (584, 66) on #CPH1_gvw_kensaku_lnkShousai_0
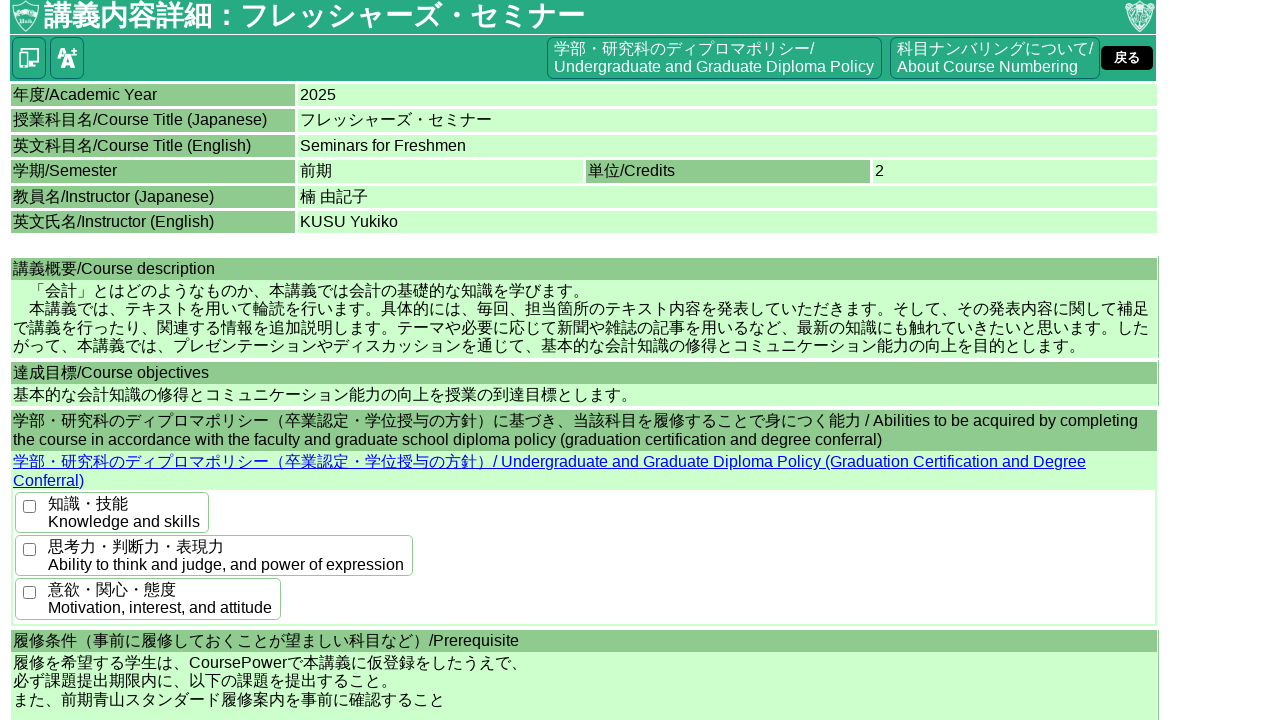

Course detail page loaded
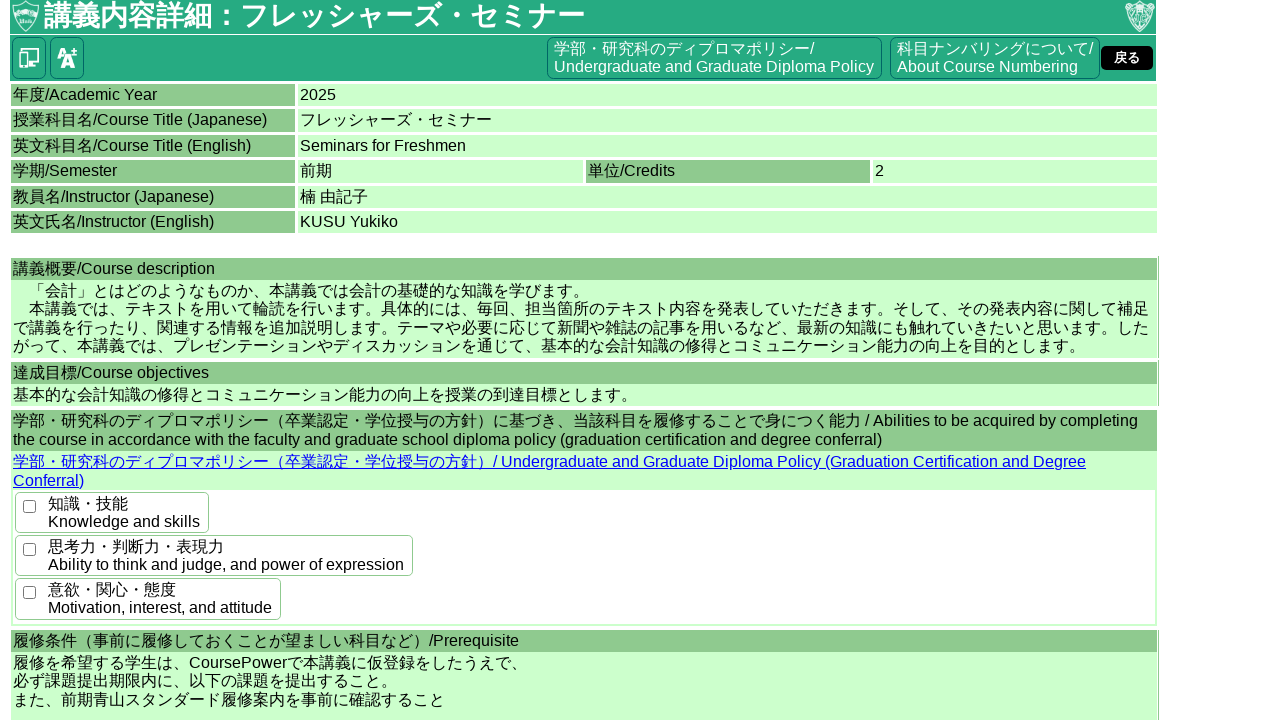

Clicked back button to return to search results at (1127, 58) on #hypBack
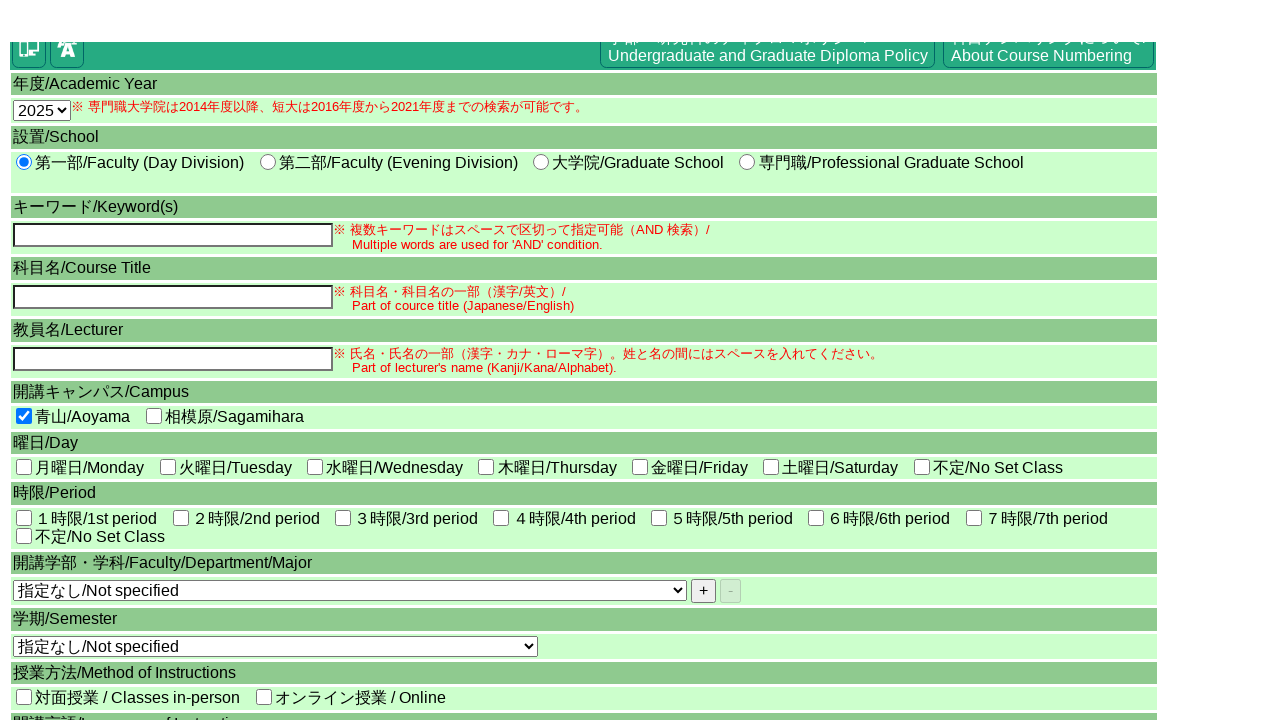

Returned to search results page
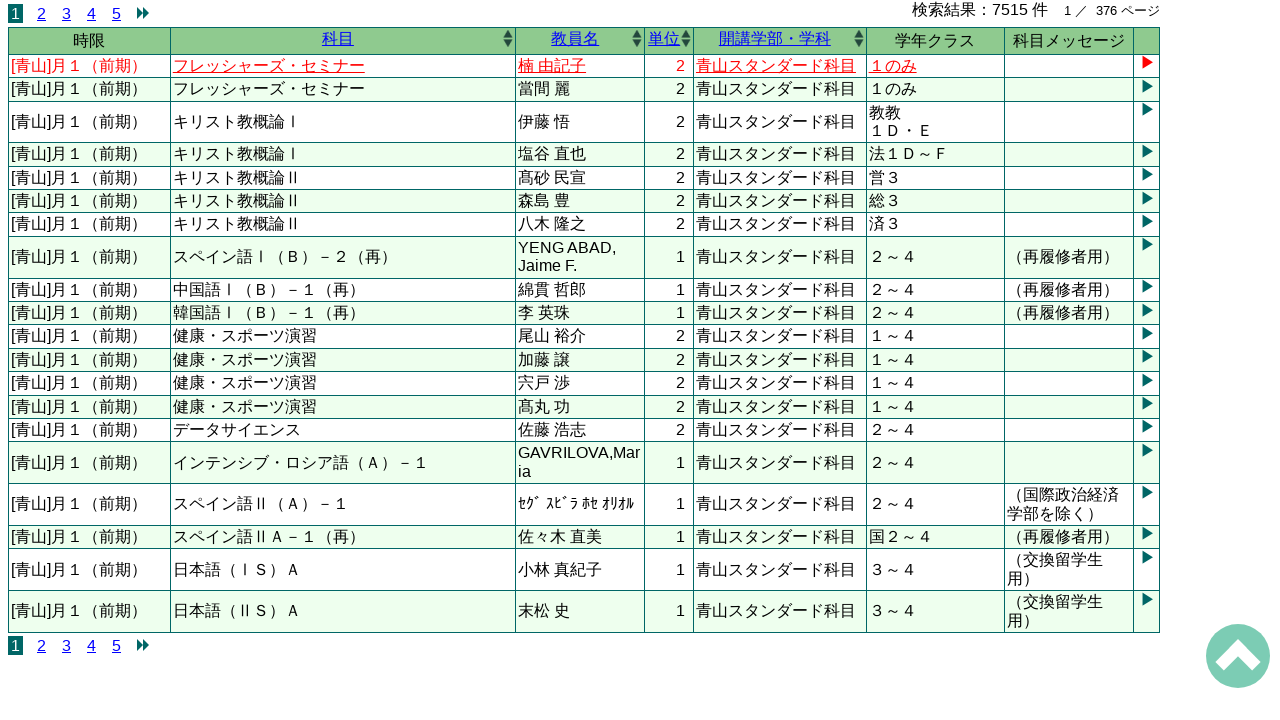

Clicked on second course detail link at (584, 89) on #CPH1_gvw_kensaku_lnkShousai_1
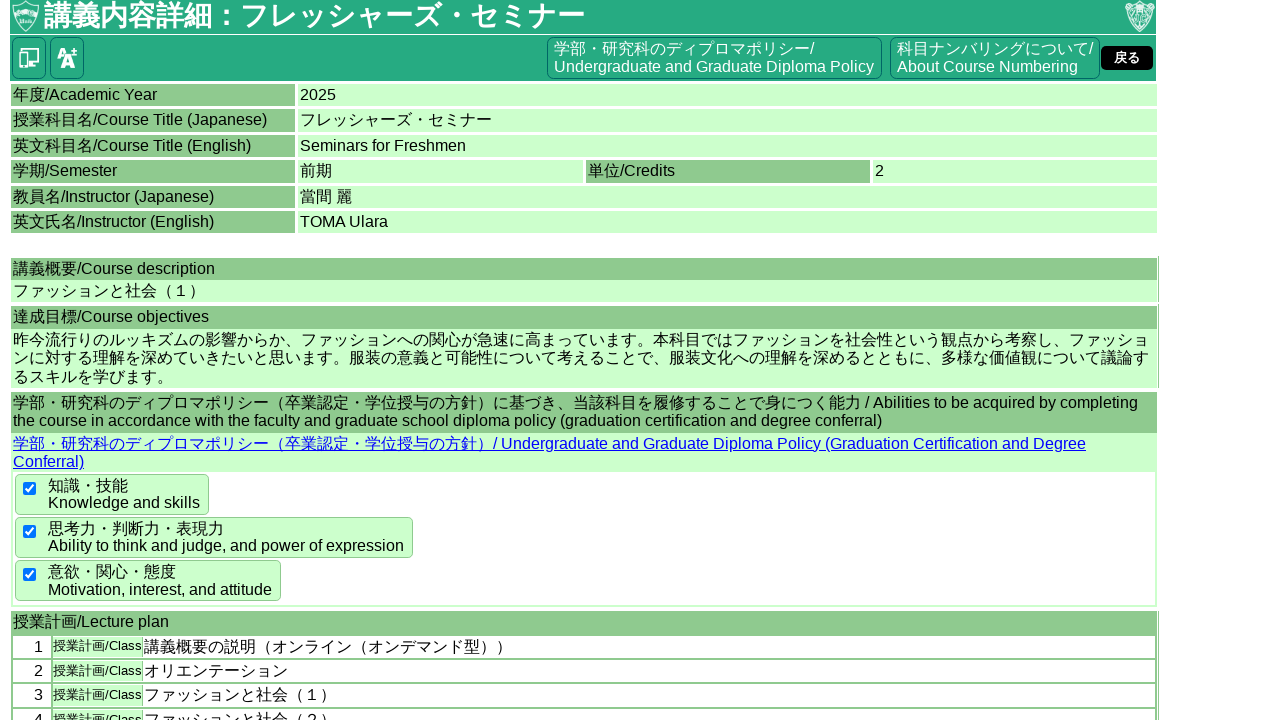

Course detail page loaded
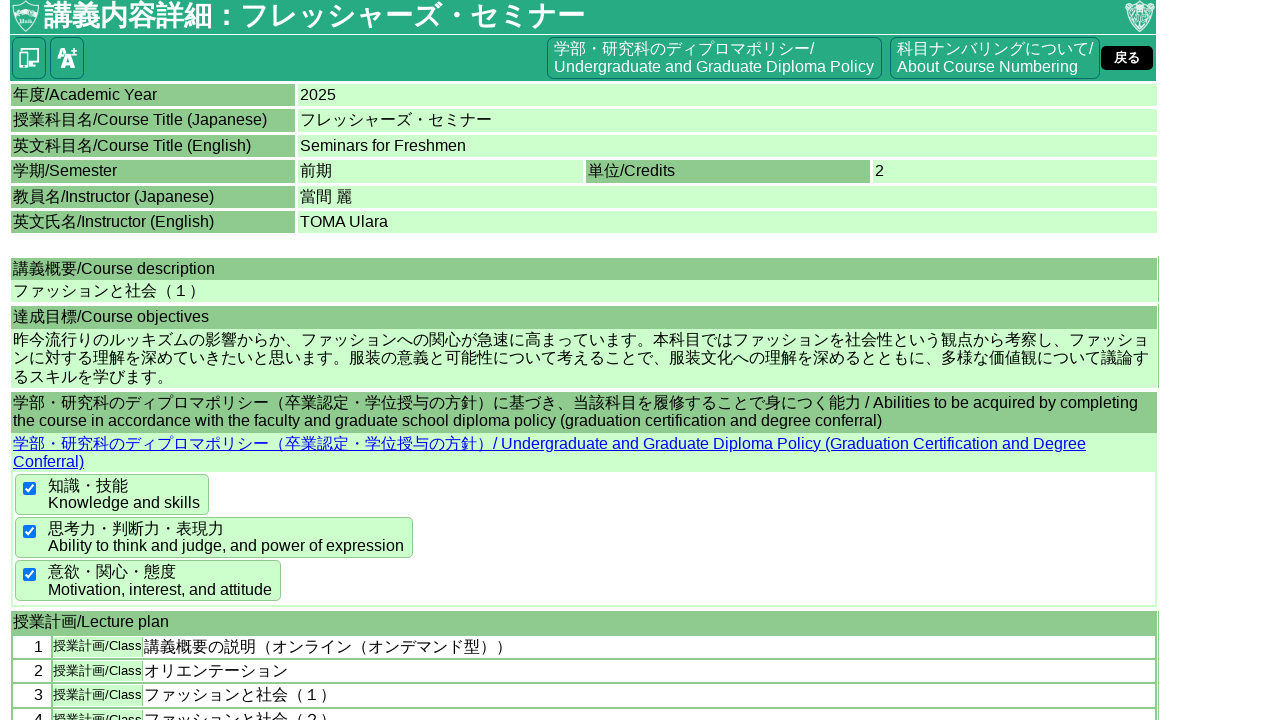

Clicked back button to return to search results at (1127, 58) on #hypBack
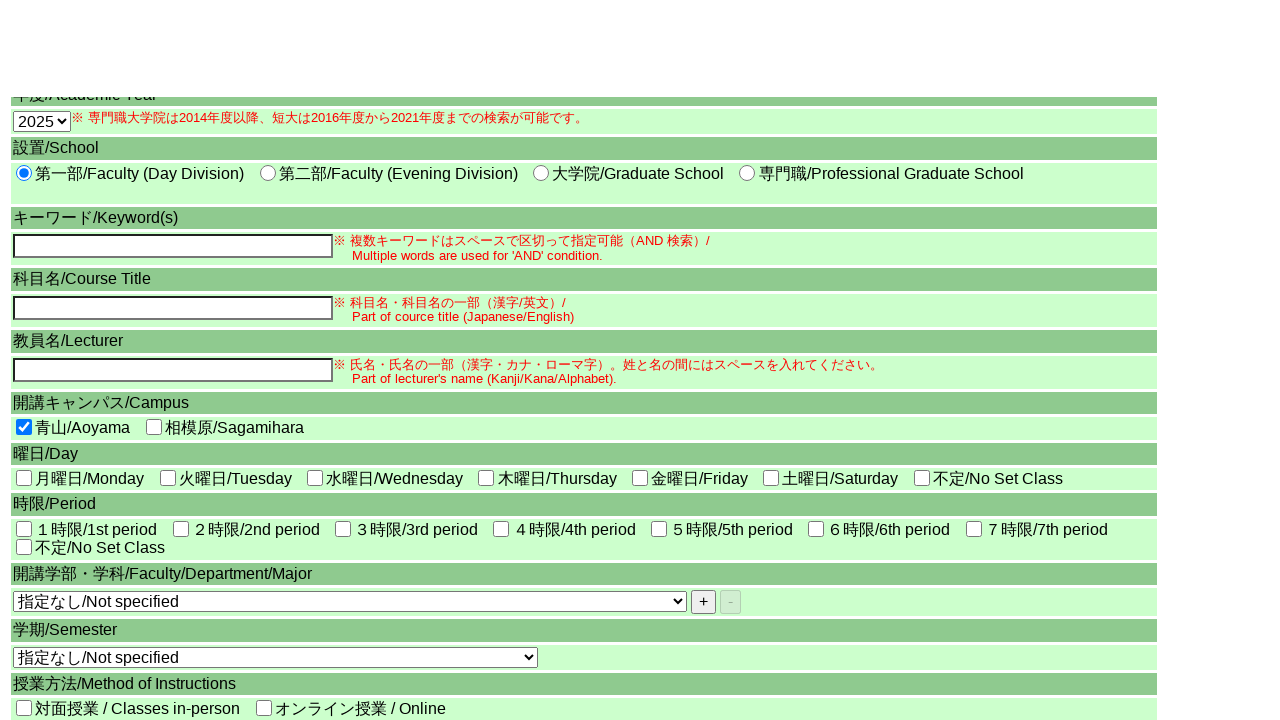

Returned to search results page with pagination controls visible
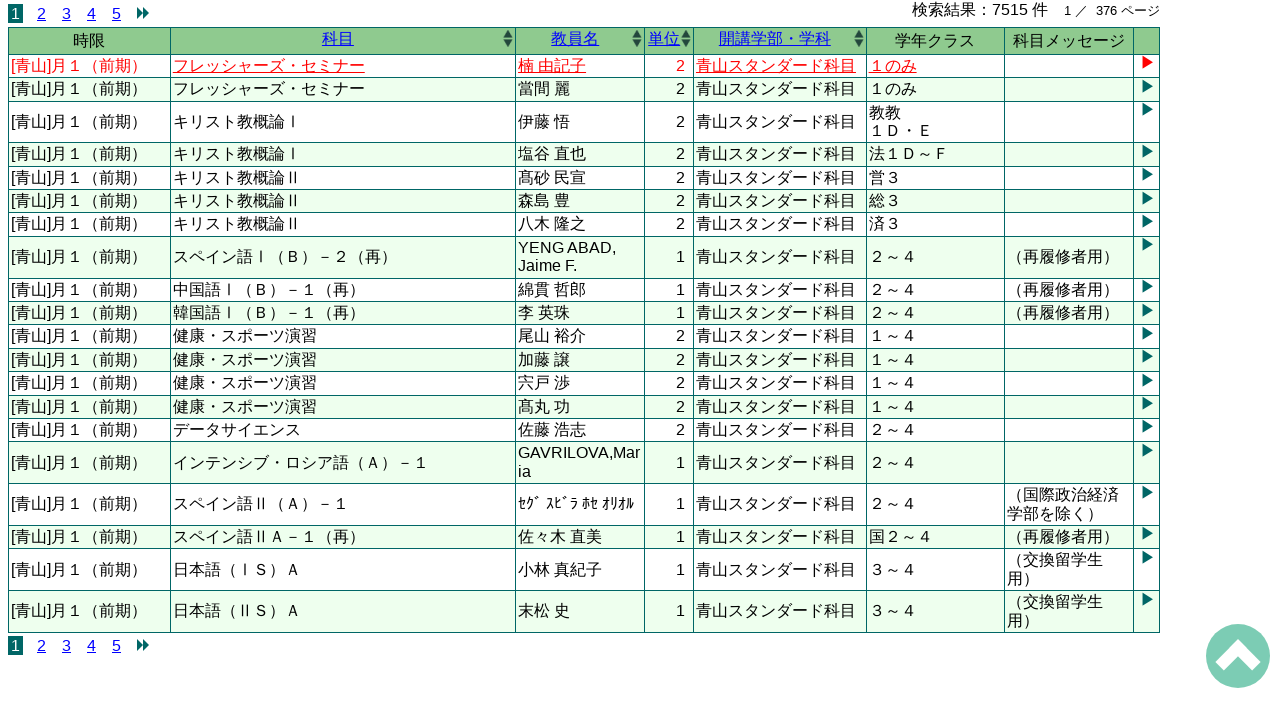

Clicked next page button to navigate to next set of results at (143, 645) on #CPH1_rptPagerB_lnkNext
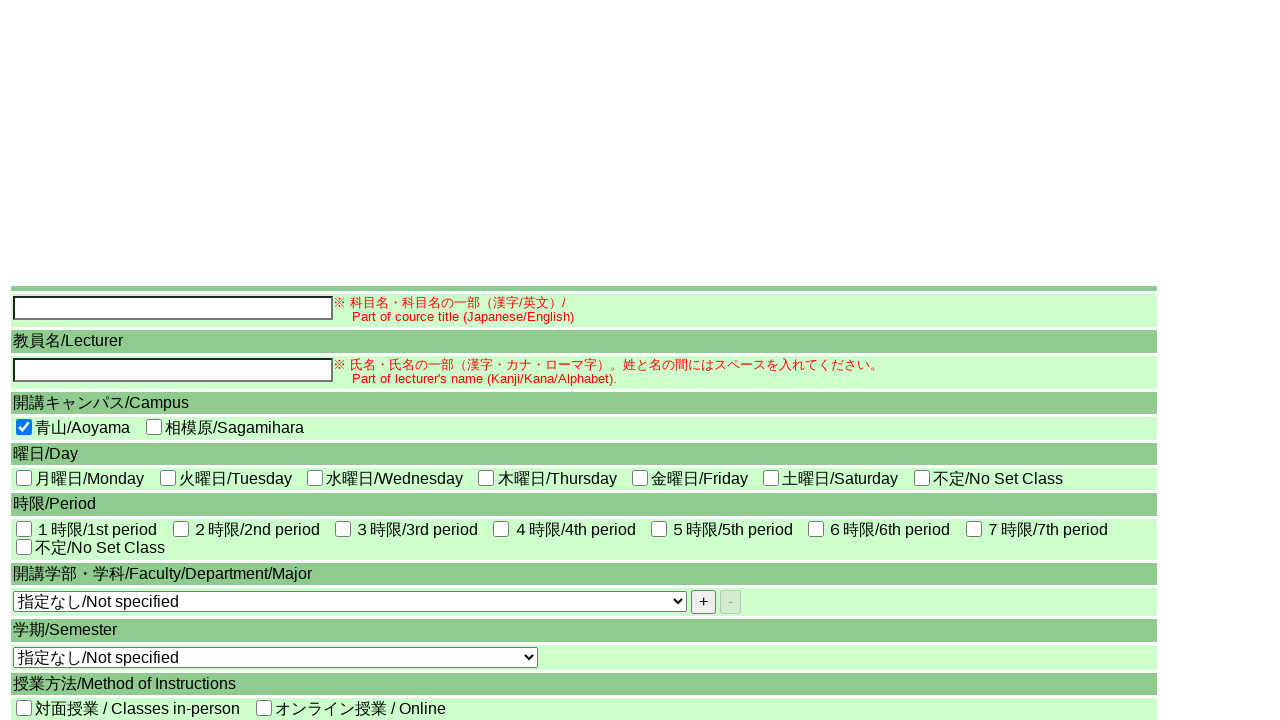

Next page of search results loaded
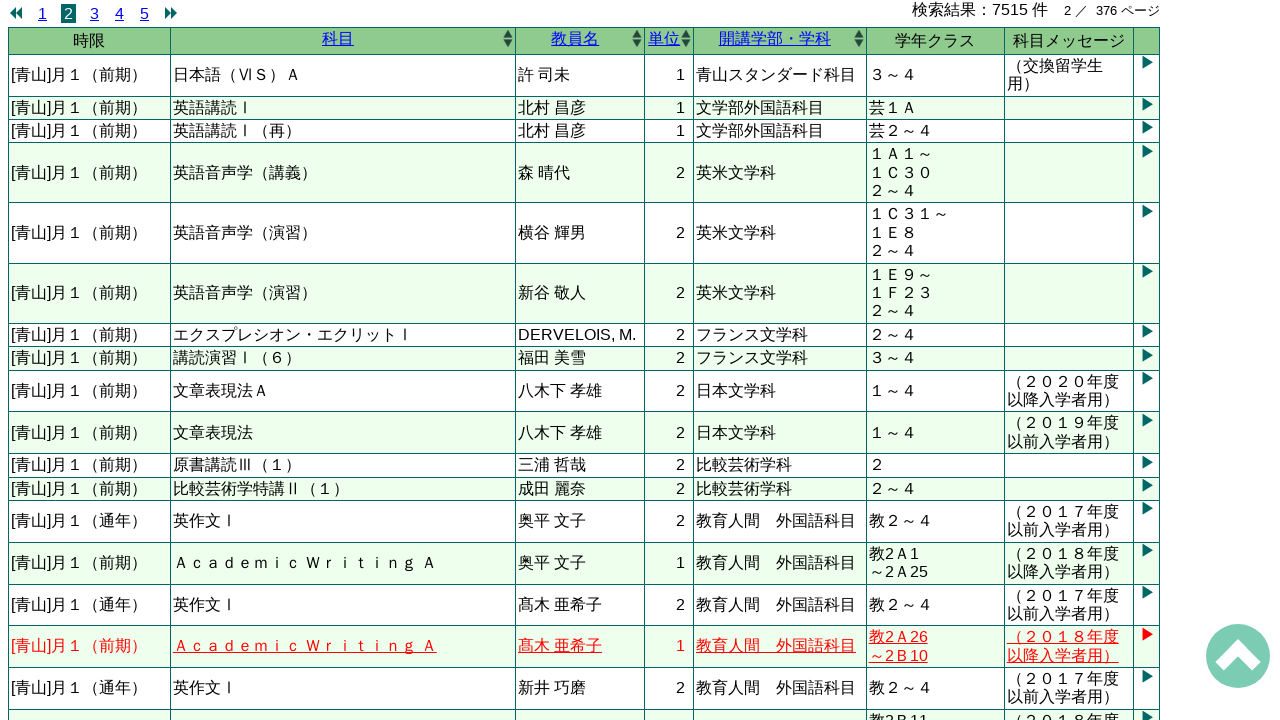

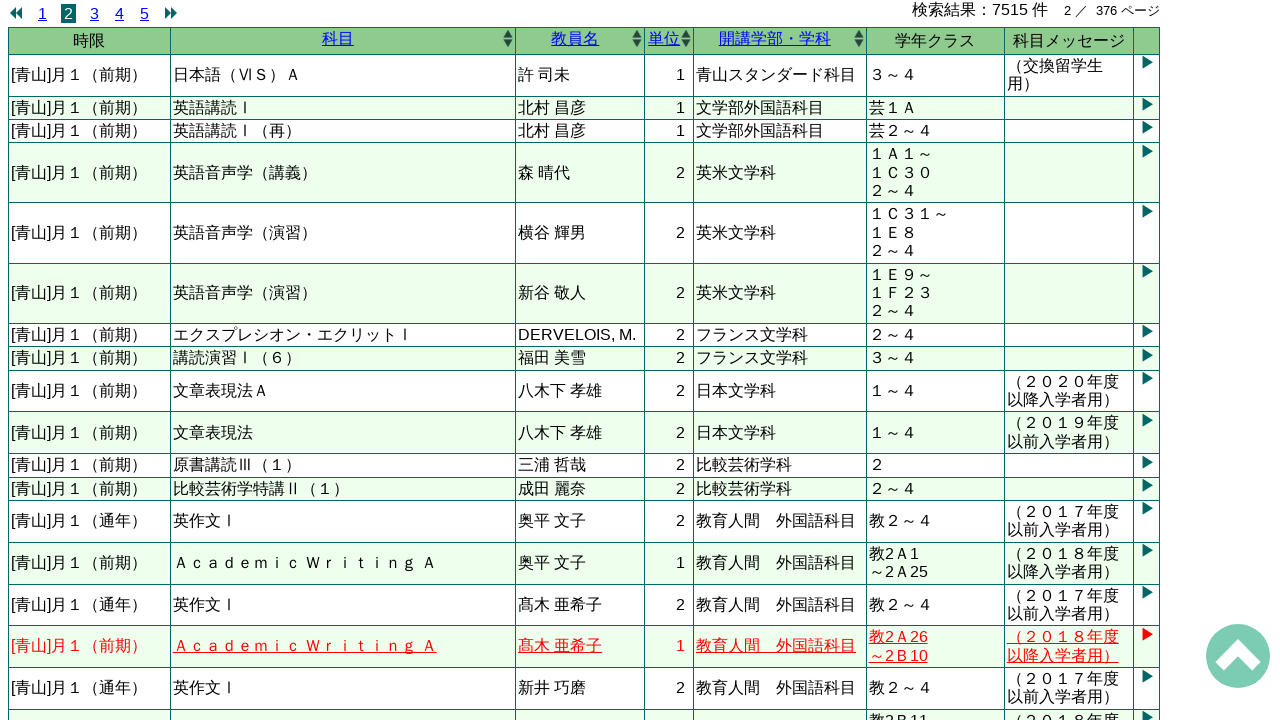